Tests the search functionality on GreenKart by searching for a vegetable and verifying that the correct item is shortlisted in the results.

Starting URL: https://rahulshettyacademy.com/seleniumPractise/#/

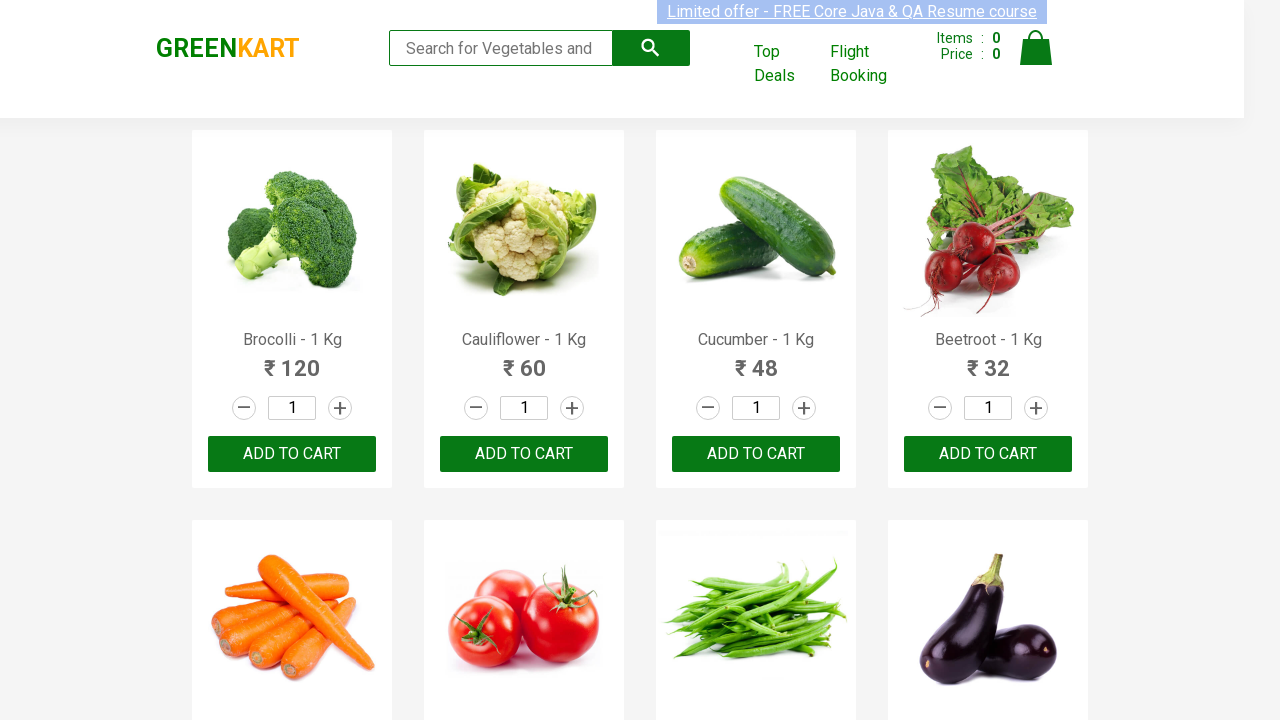

Filled search field with 'Tomato' on input.search-keyword
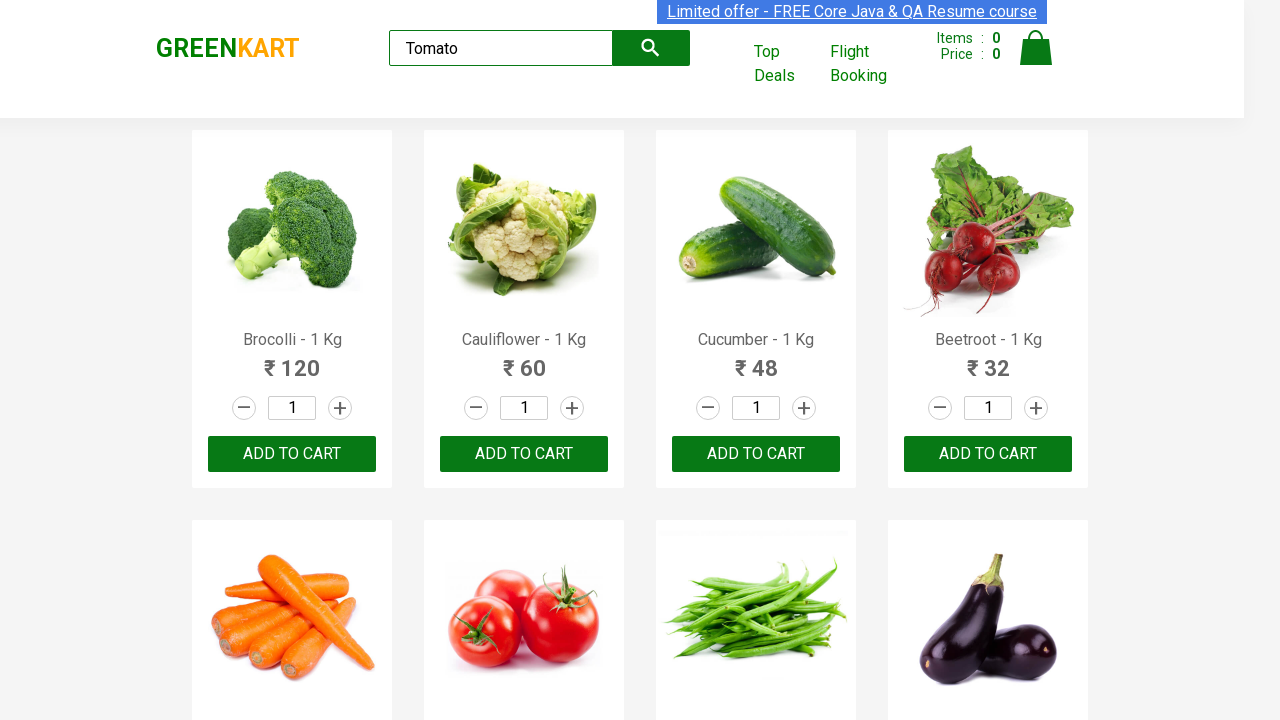

Search results loaded and product element appeared
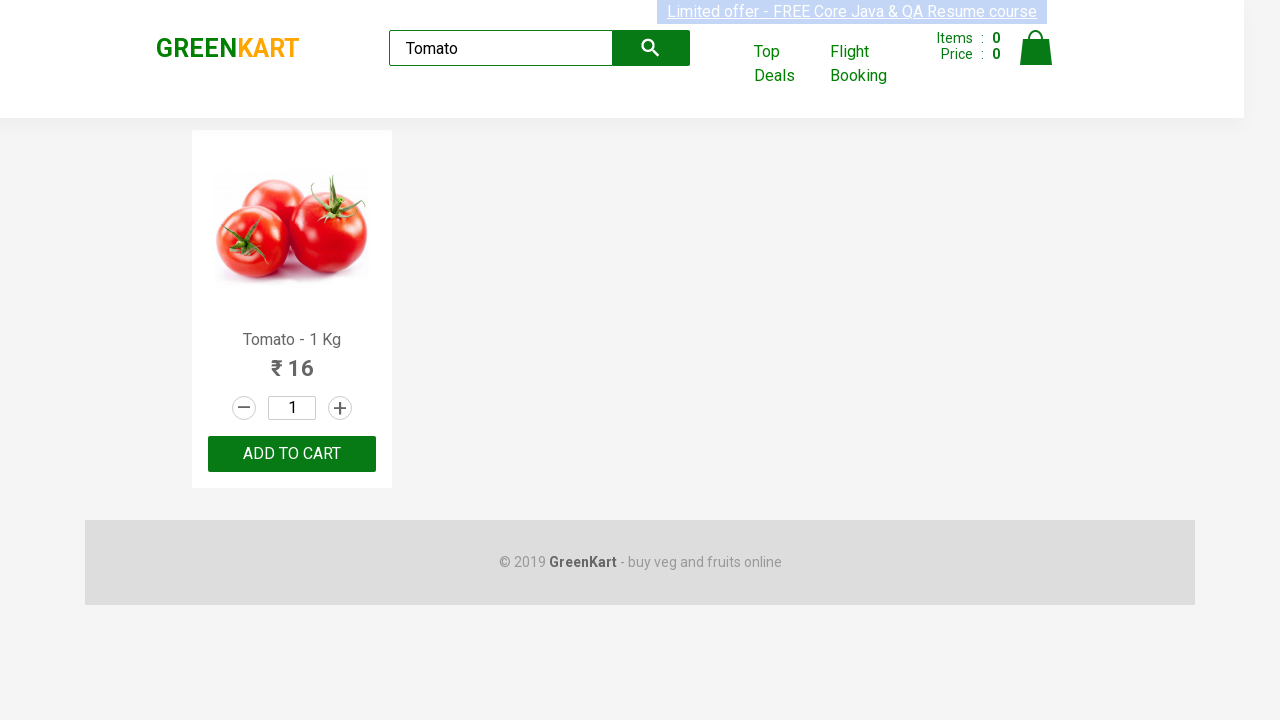

Retrieved product name: 'Tomato - 1 Kg'
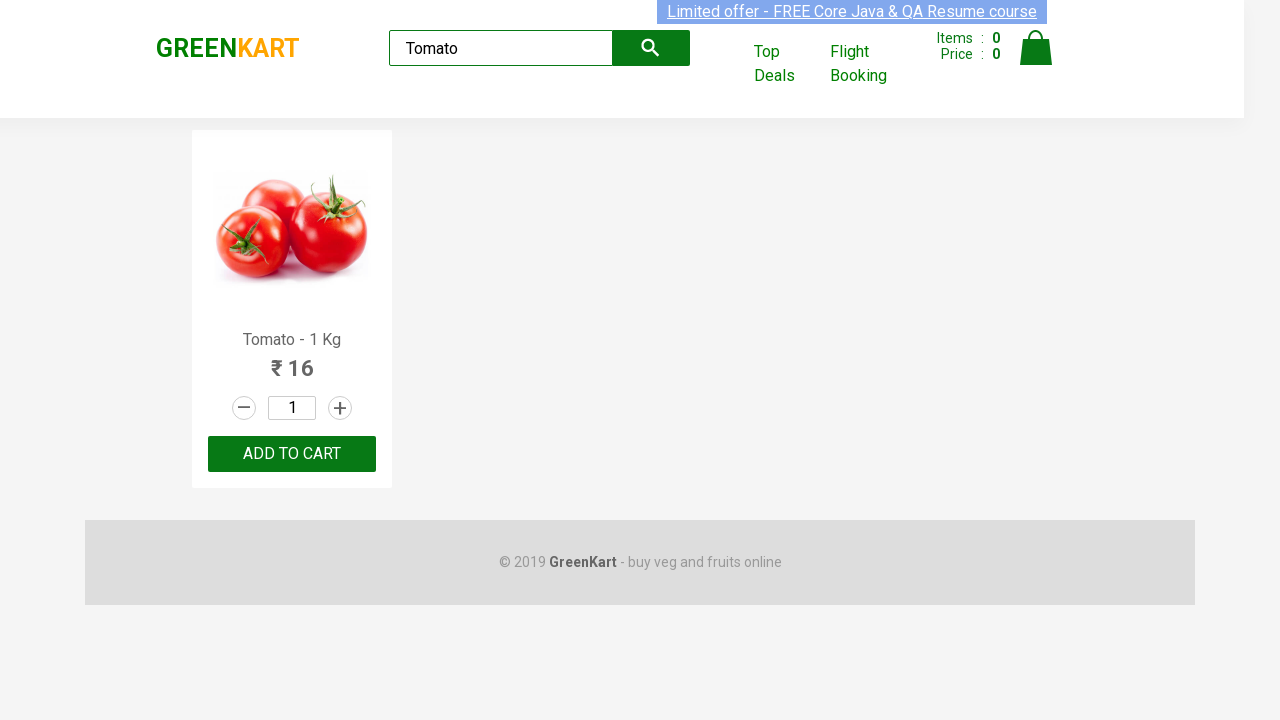

Verified that 'Tomato' is present in the product name
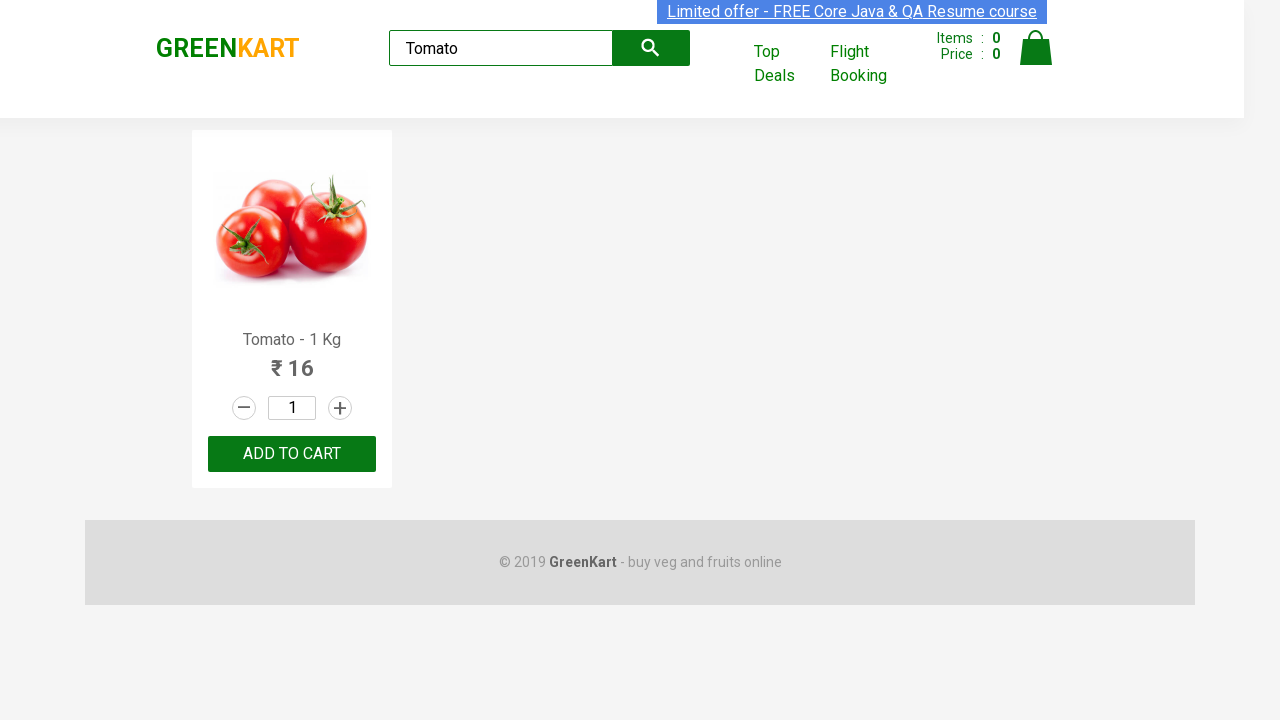

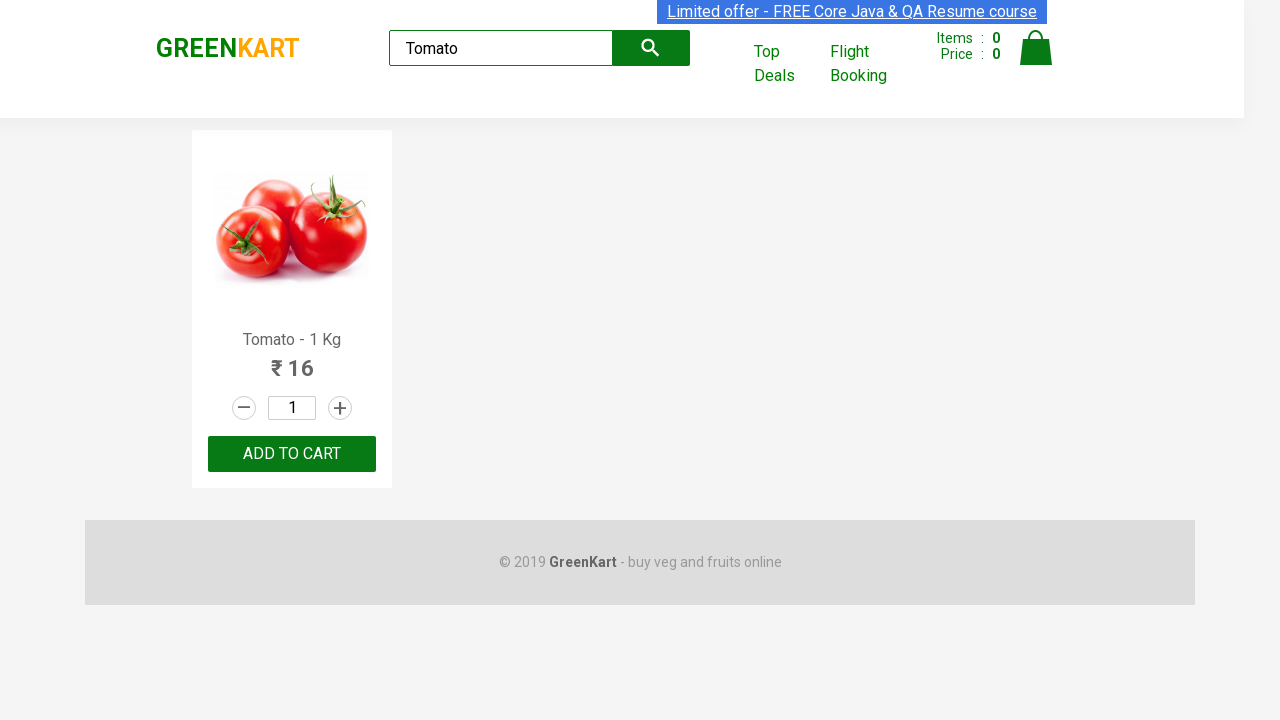